Tests alert handling functionality by triggering a confirm dialog, reading its text, and dismissing it within an iframe context

Starting URL: https://www.w3schools.com/js/tryit.asp?filename=tryjs_confirm

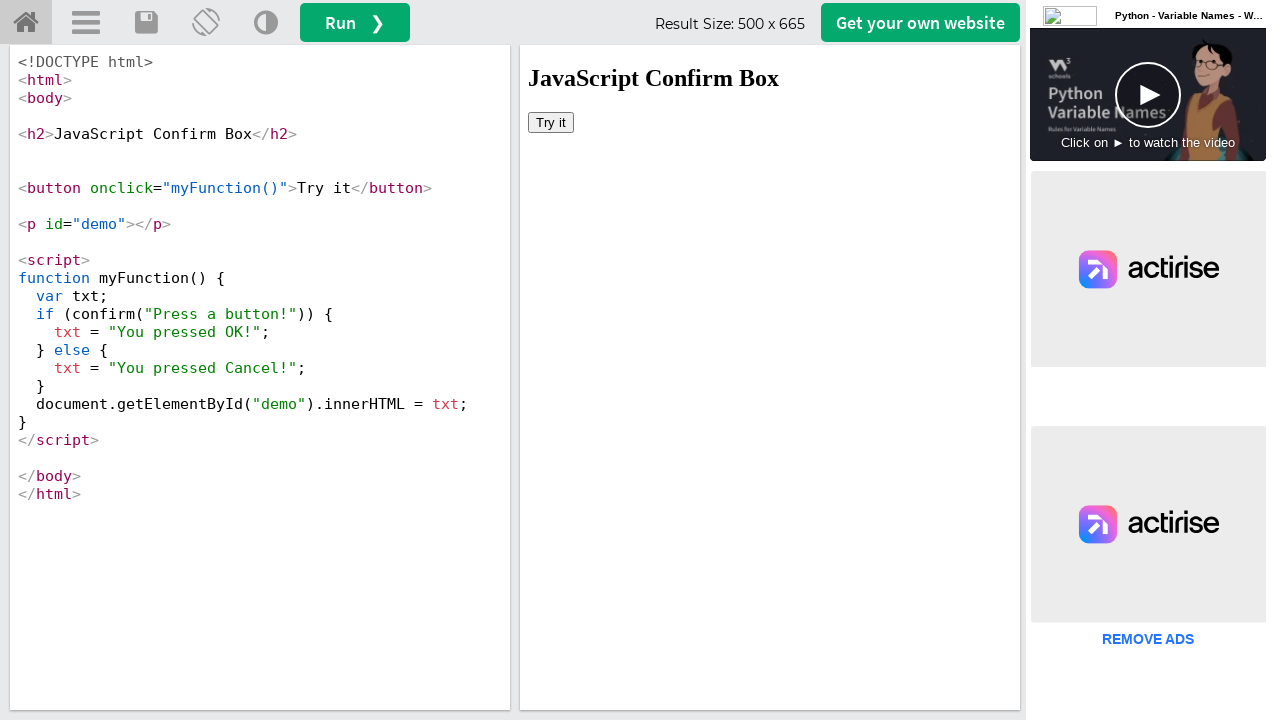

Located iframe with ID 'iframeResult' containing the demo
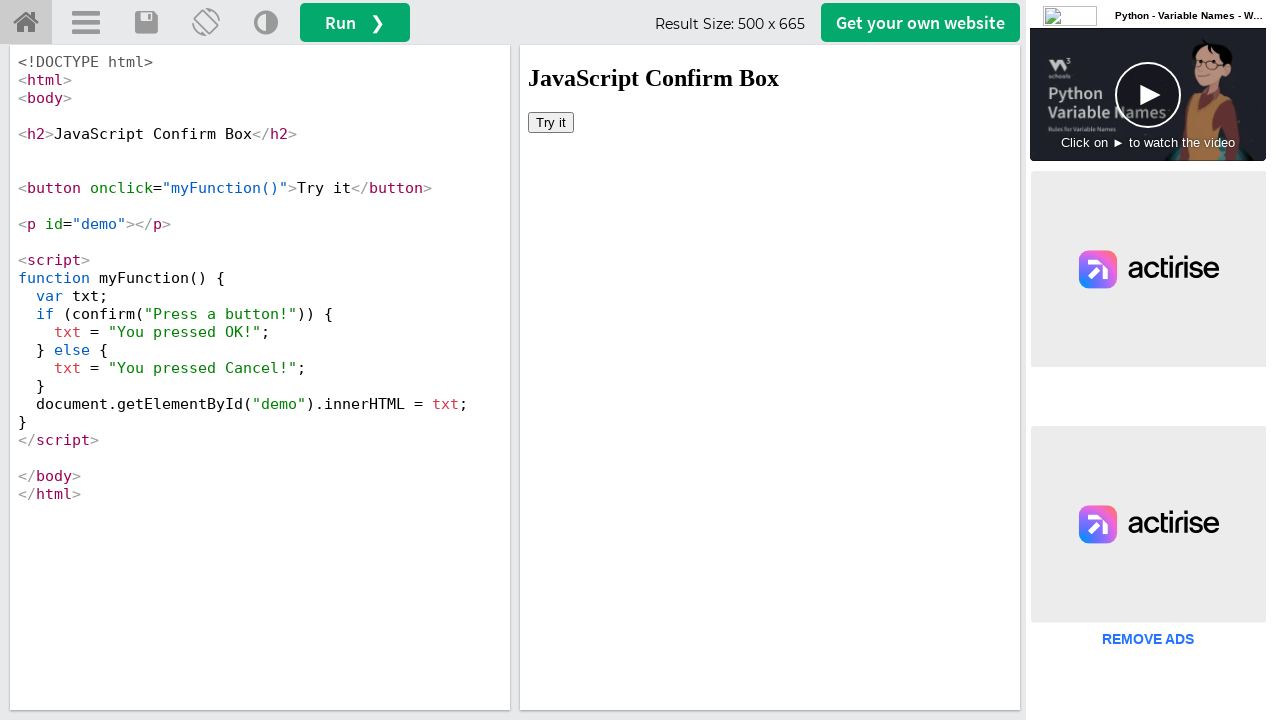

Clicked 'Try it' button to trigger confirm dialog at (551, 122) on #iframeResult >> internal:control=enter-frame >> xpath=//button[text()='Try it']
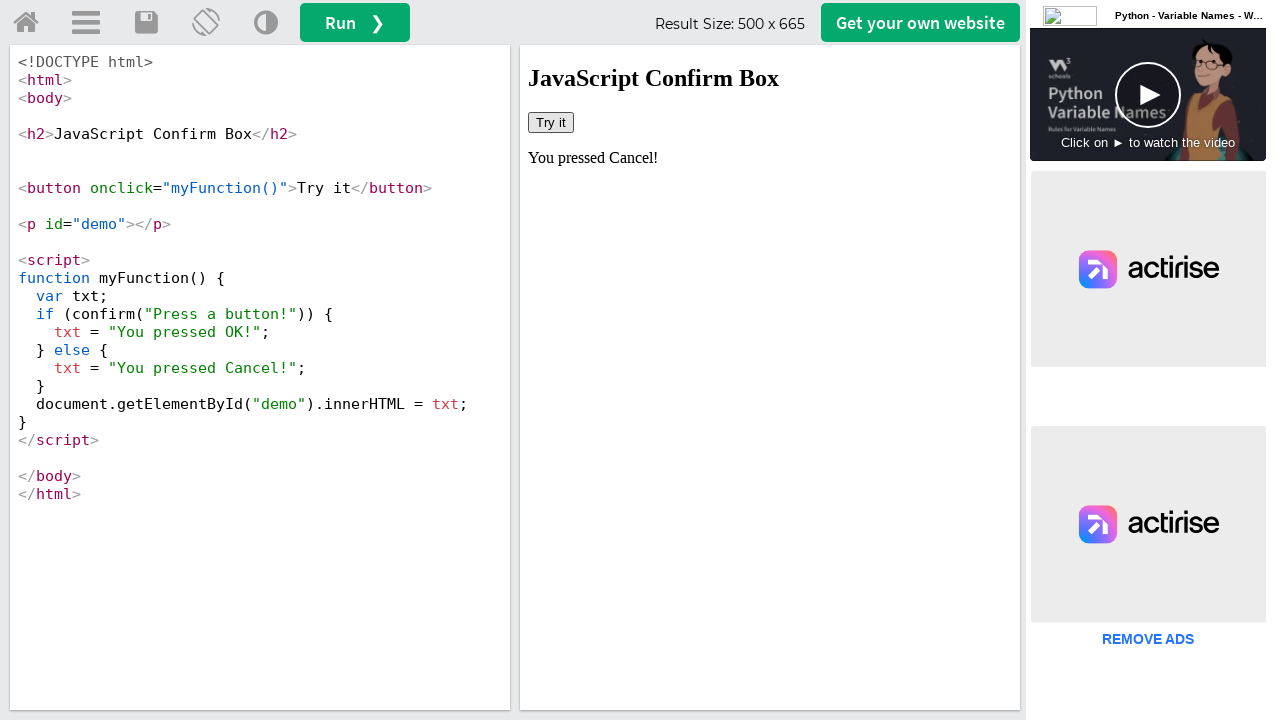

Set up dialog handler to dismiss alerts
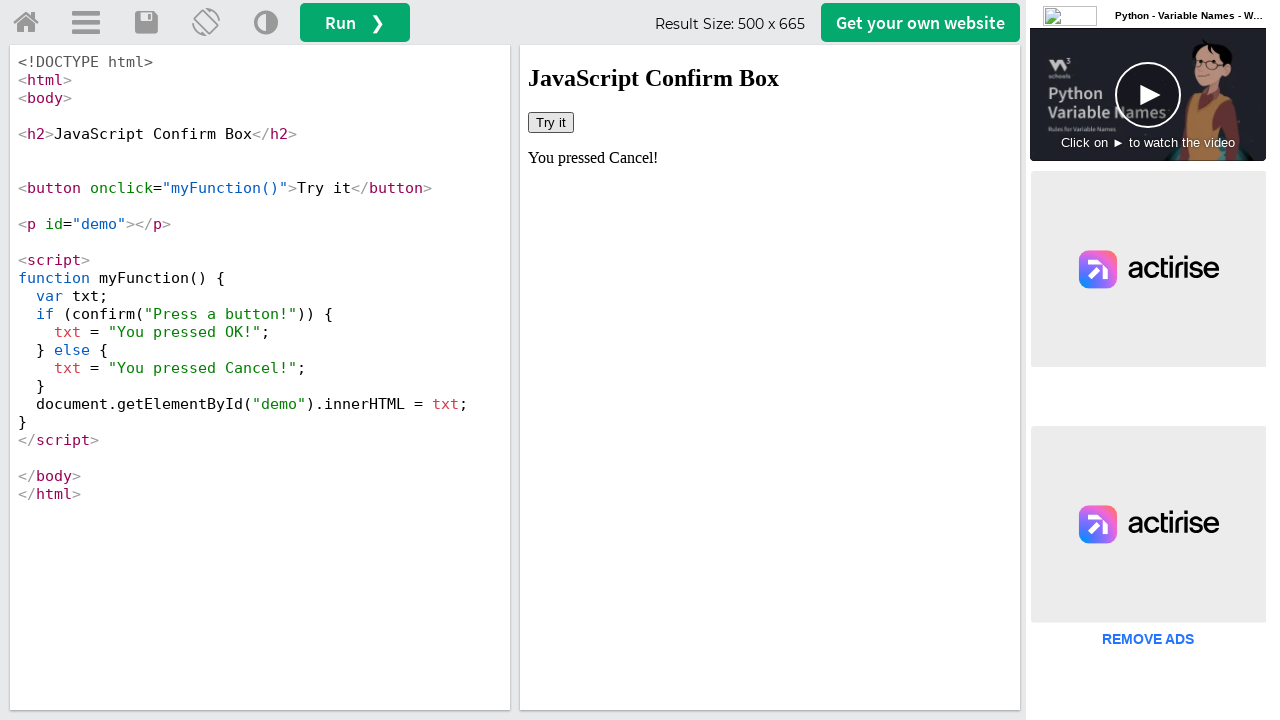

Clicked 'Try it' button again to trigger and dismiss confirm dialog at (551, 122) on #iframeResult >> internal:control=enter-frame >> xpath=//button[text()='Try it']
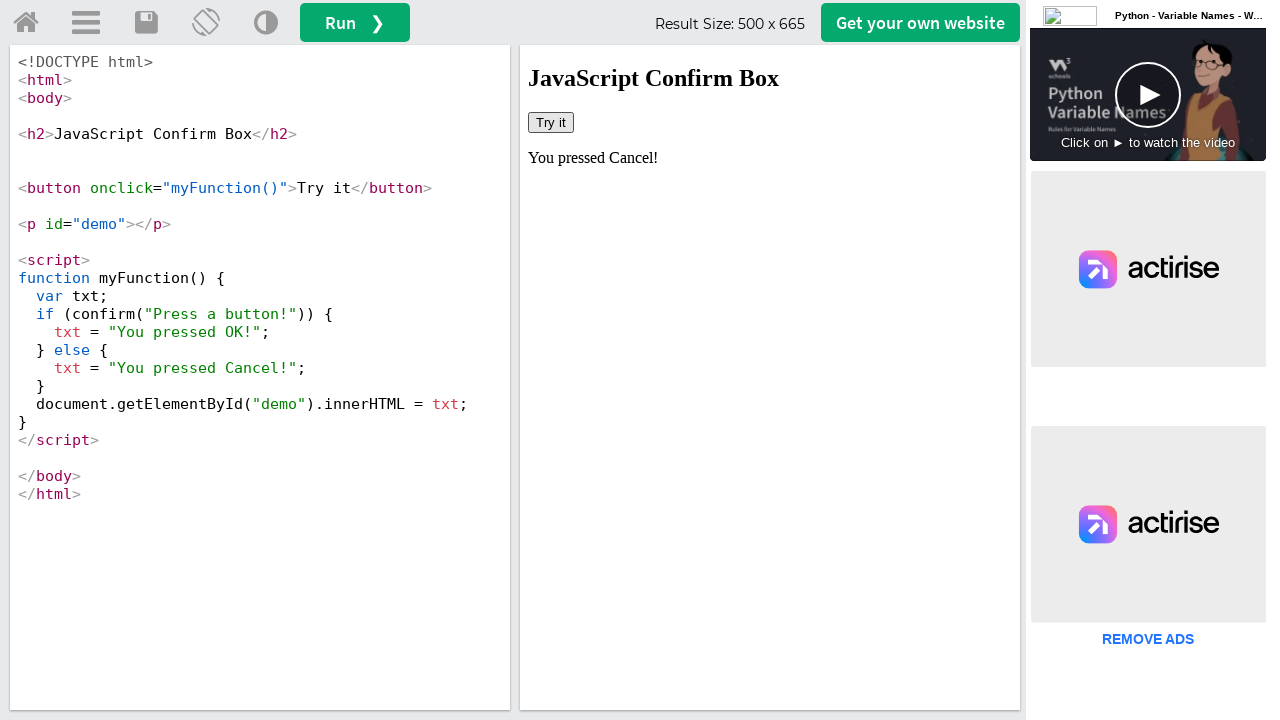

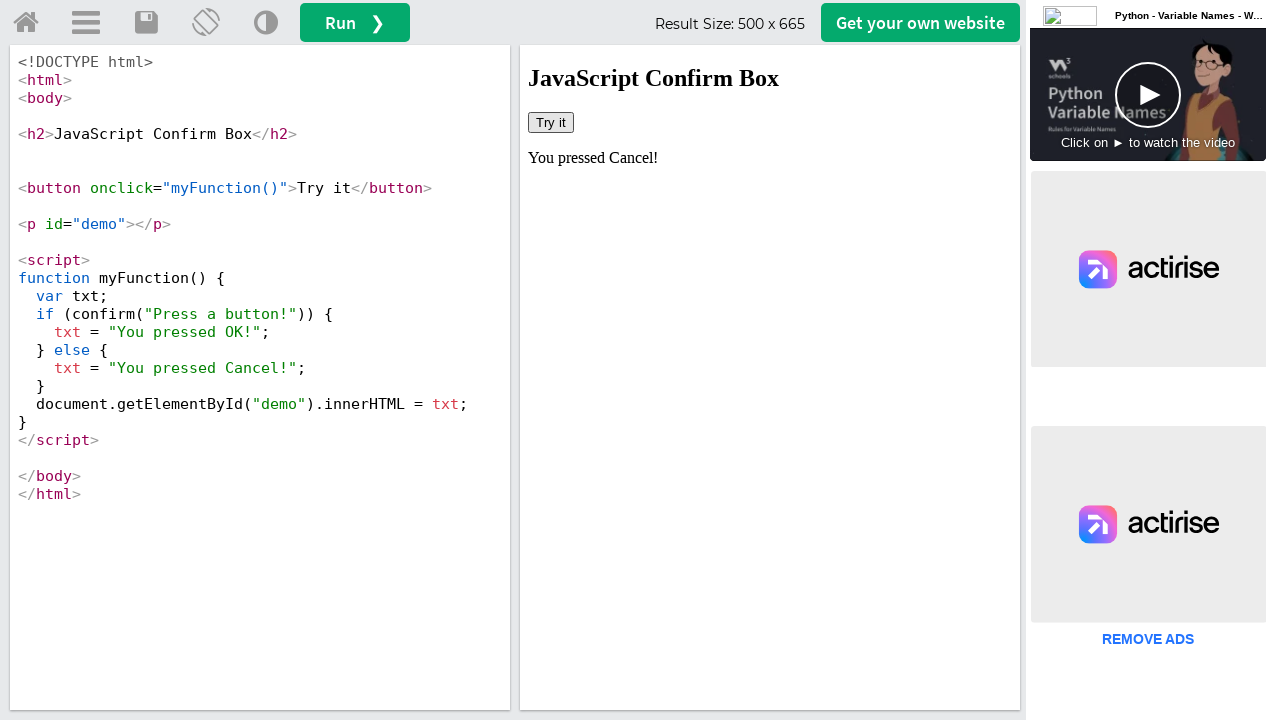